Tests right-click (context click) functionality on the Downloads link on the Selenium website

Starting URL: https://www.selenium.dev

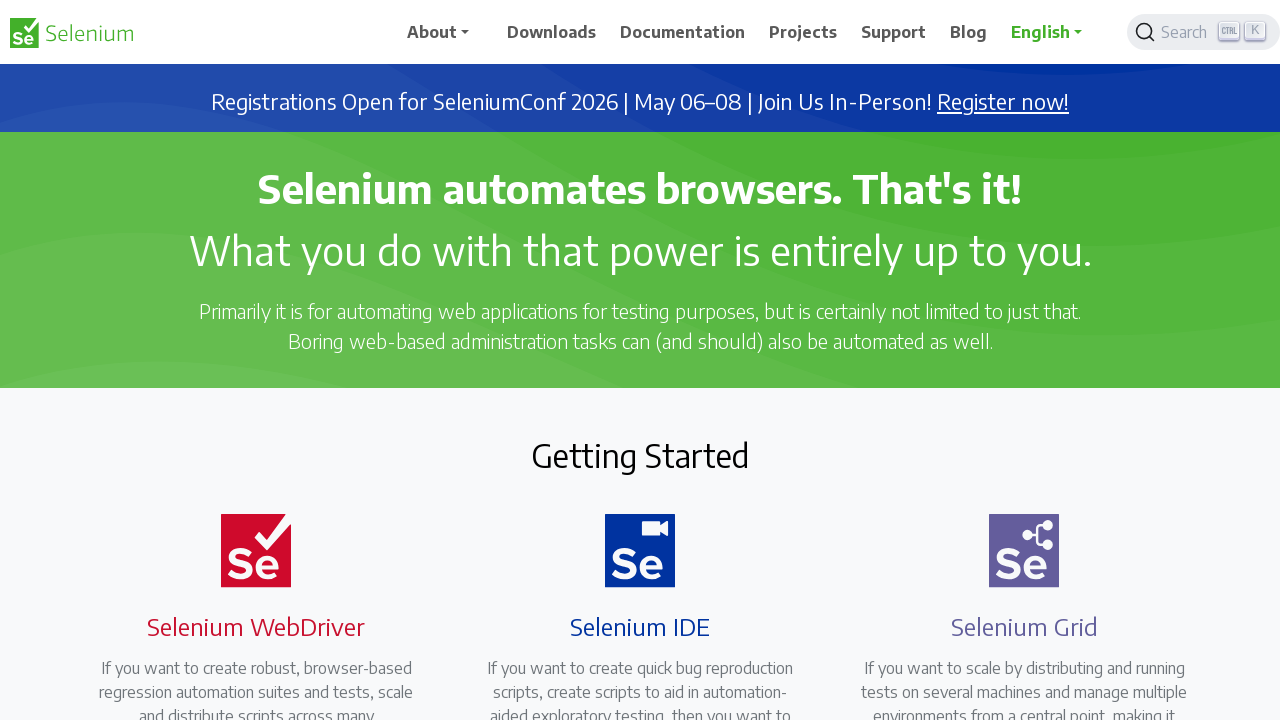

Navigated to Selenium website
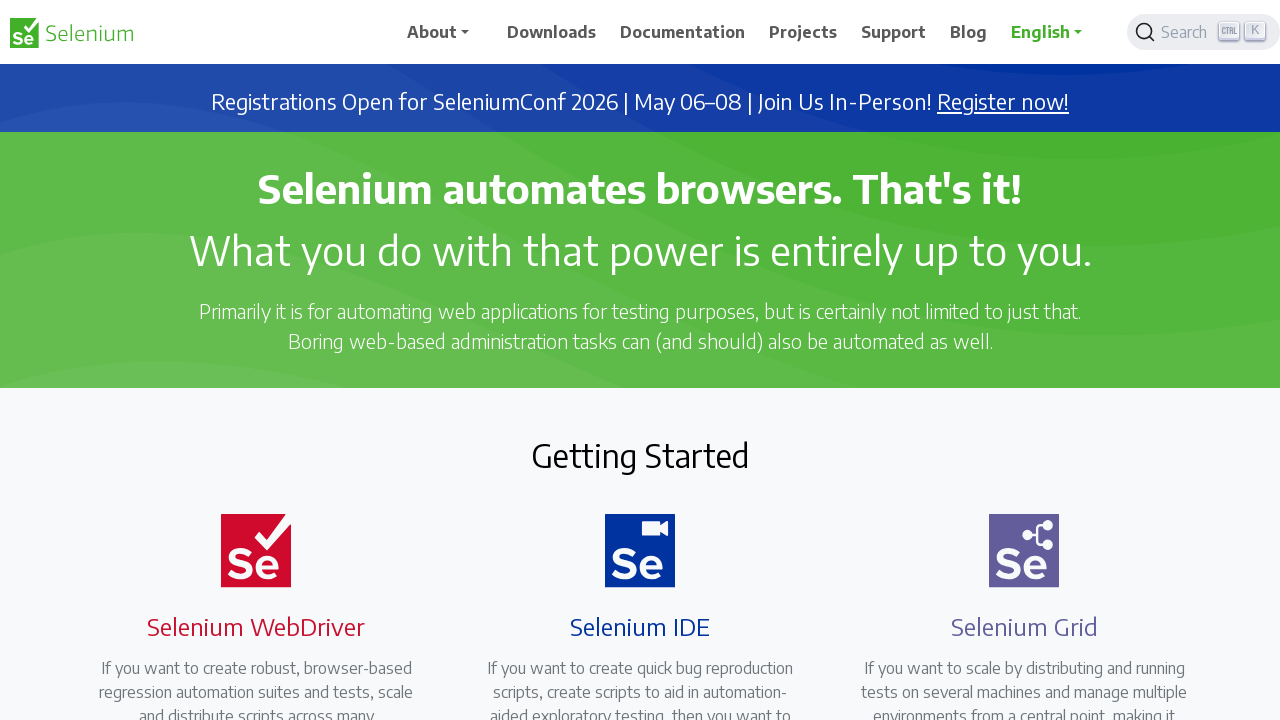

Right-clicked on the Downloads link at (552, 32) on //span[text()='Downloads']
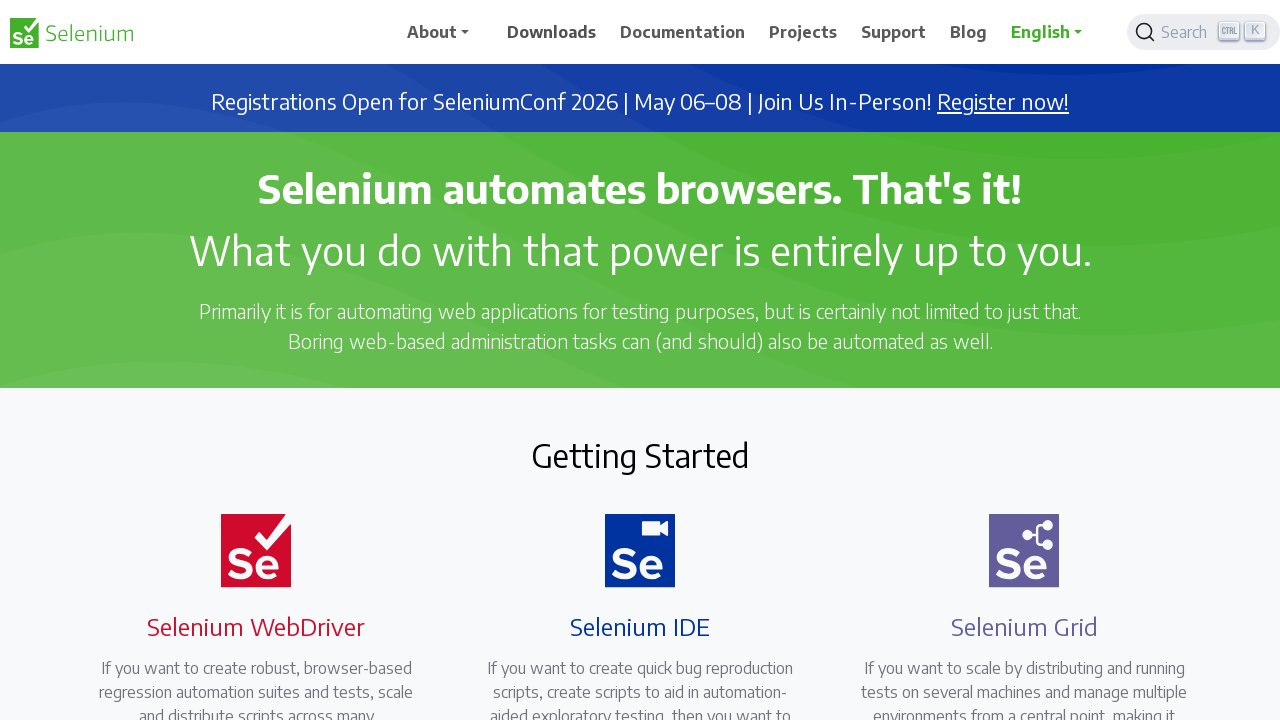

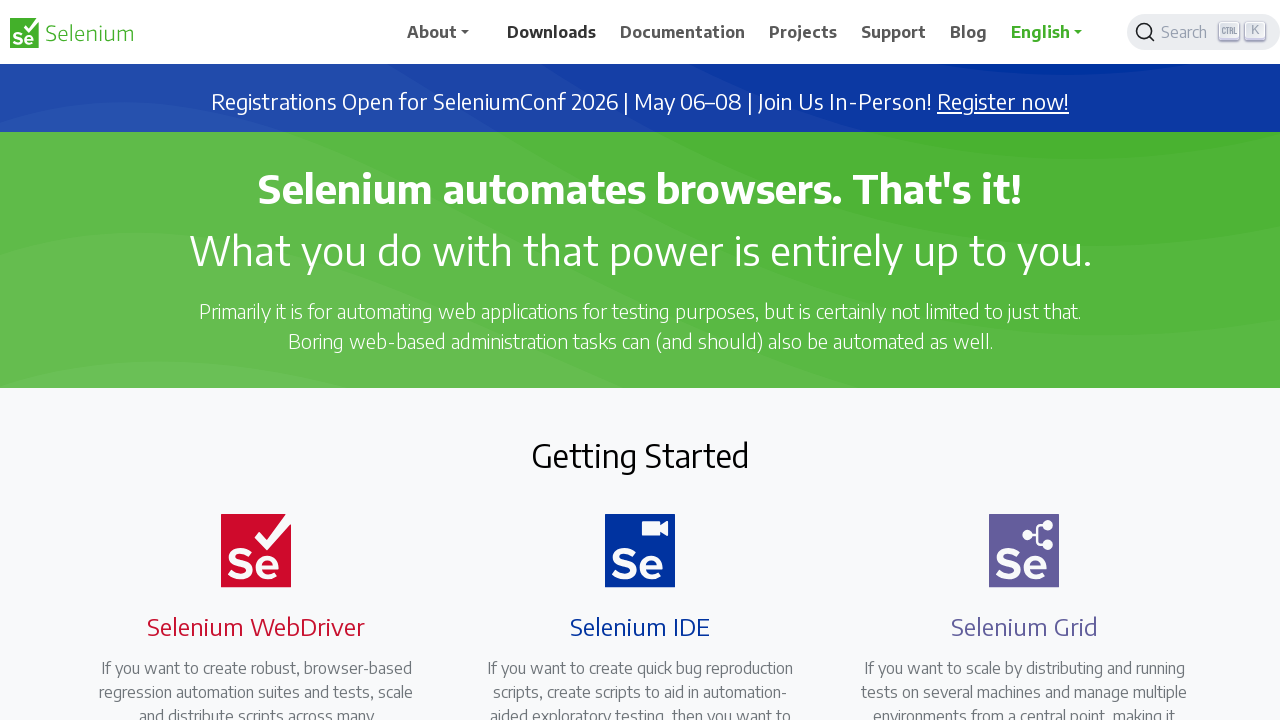